Tests checkbox interaction on a practice automation page by clicking a checkbox, then performs browser navigation (back and forward).

Starting URL: https://rahulshettyacademy.com/AutomationPractice/

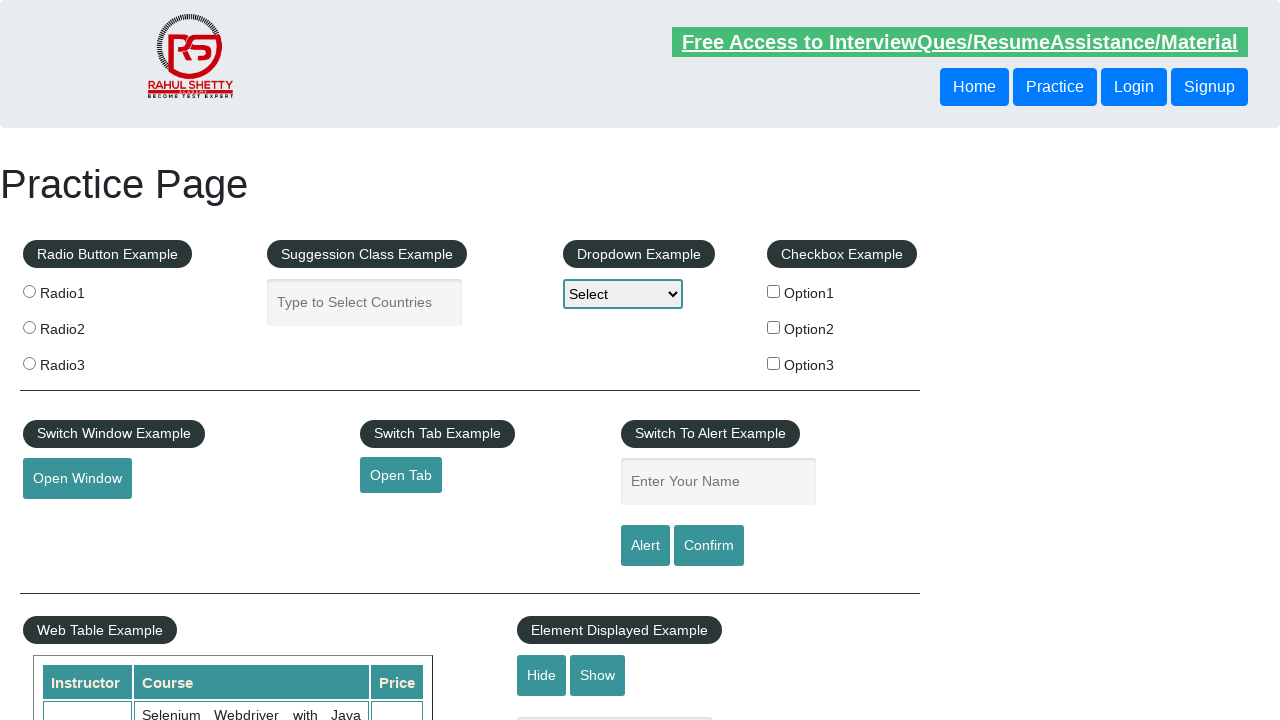

Clicked the first checkbox option at (774, 291) on #checkBoxOption1
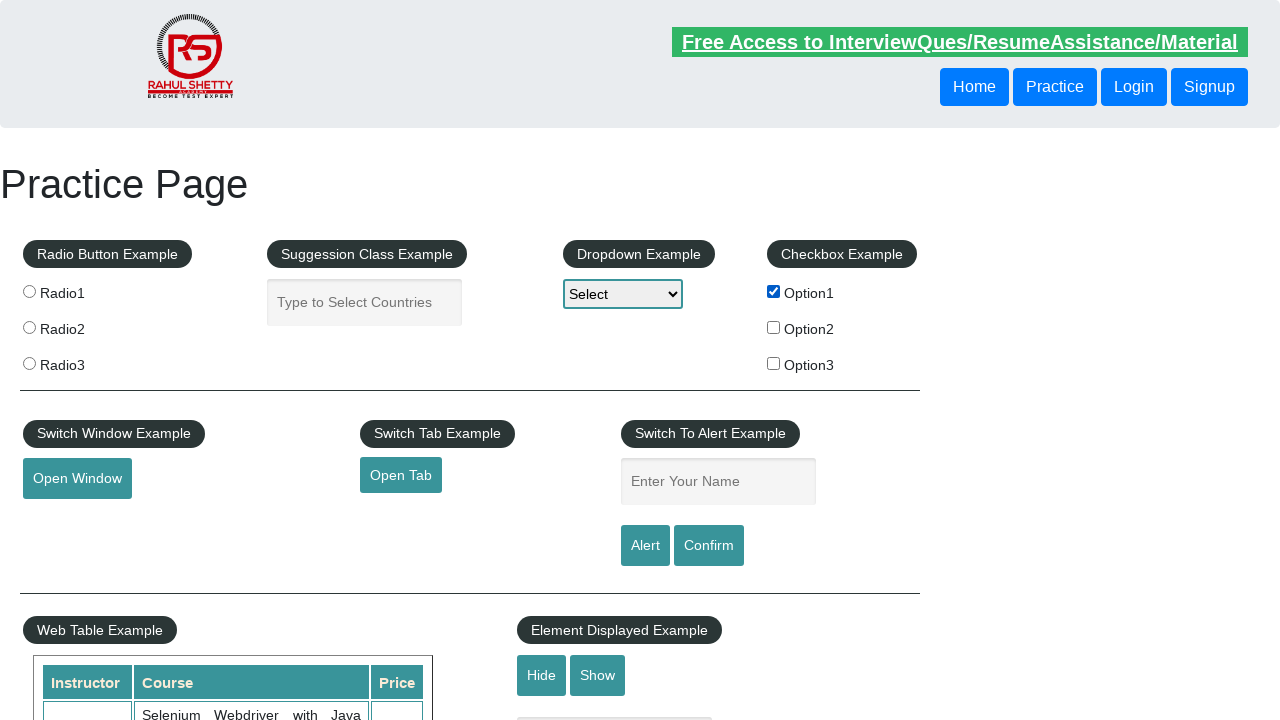

Navigated back in browser history
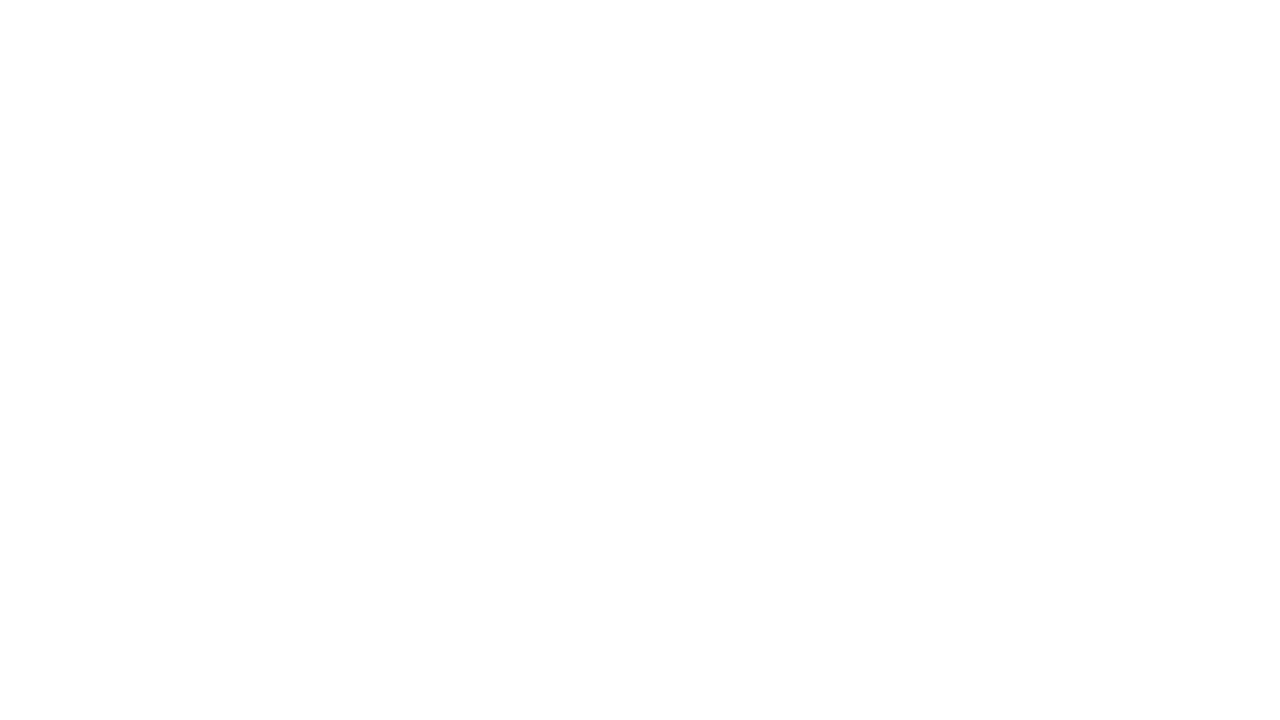

Navigated forward in browser history
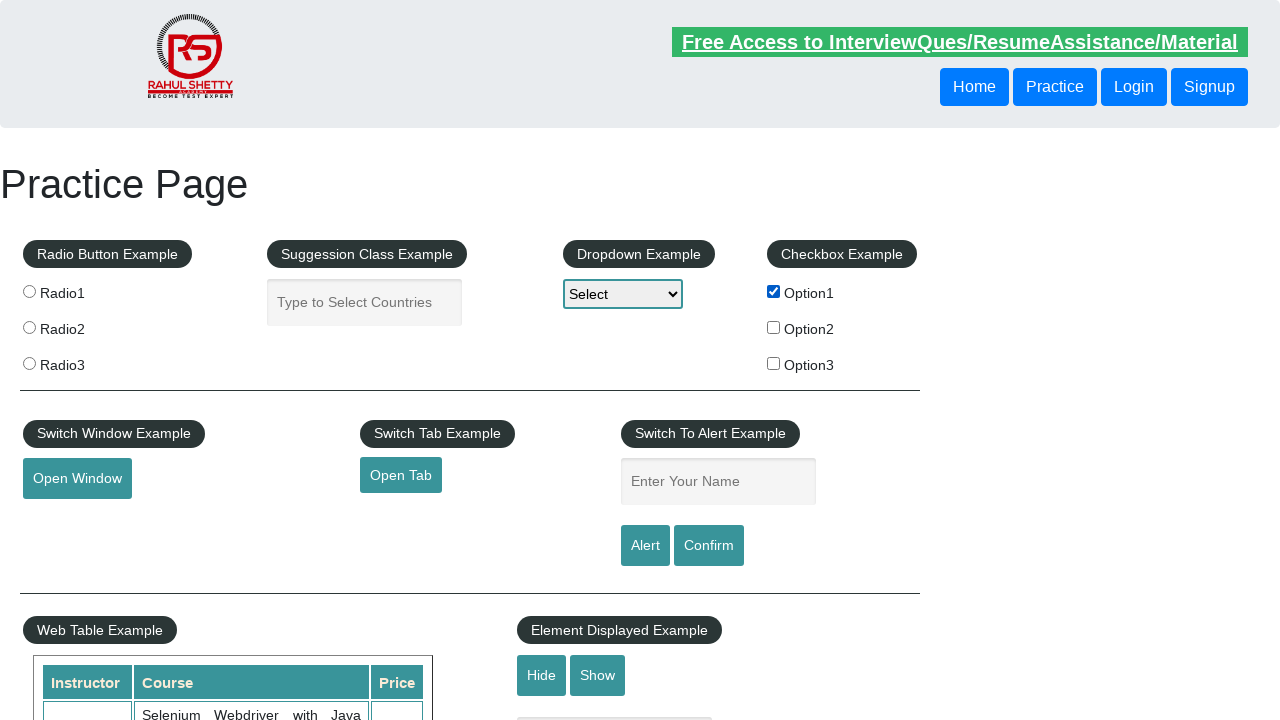

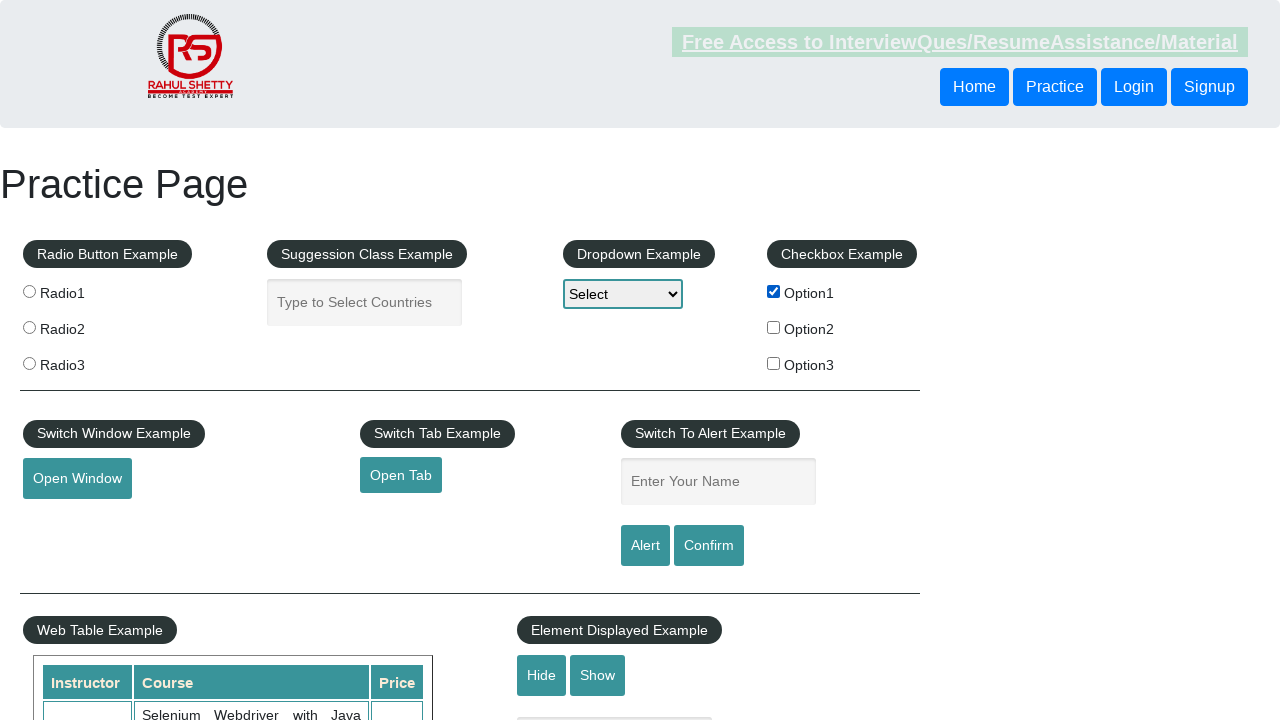